Tests hotel listing functionality by clicking the hotel list button and verifying that hotels are displayed

Starting URL: http://hotel-v3.progmasters.hu/

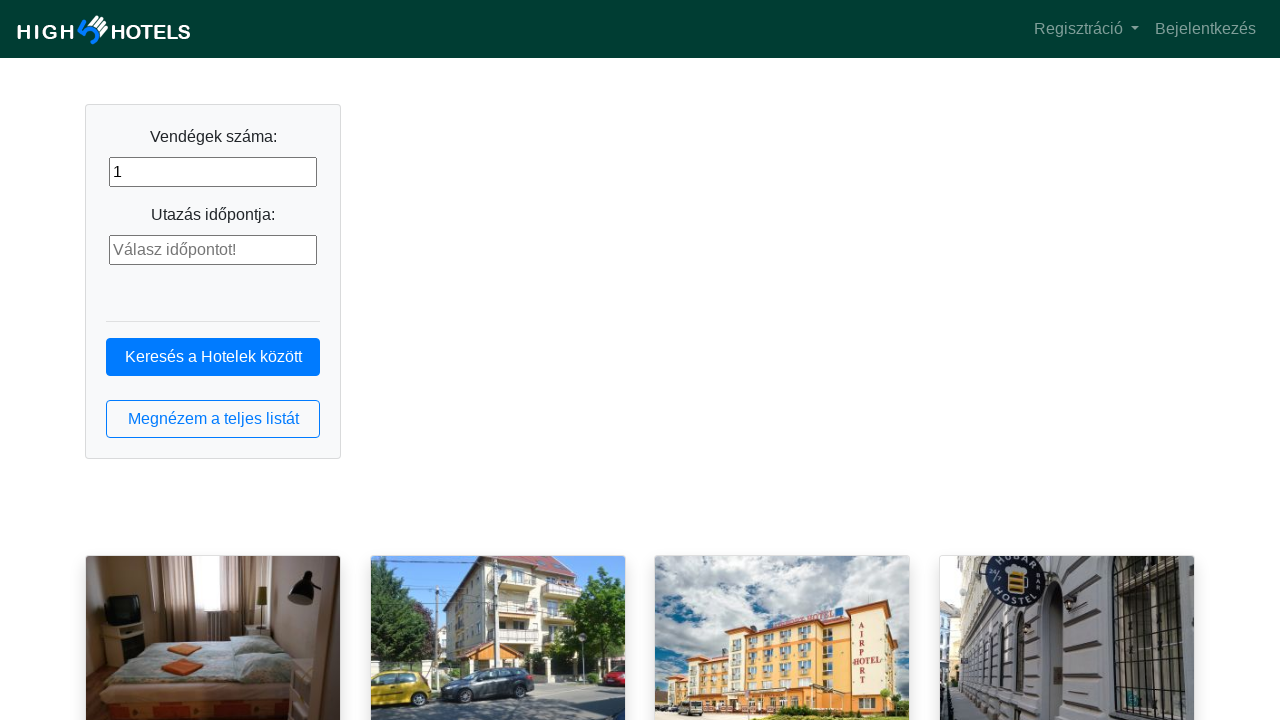

Clicked hotel list button at (213, 419) on button.btn.btn-outline-primary.btn-block
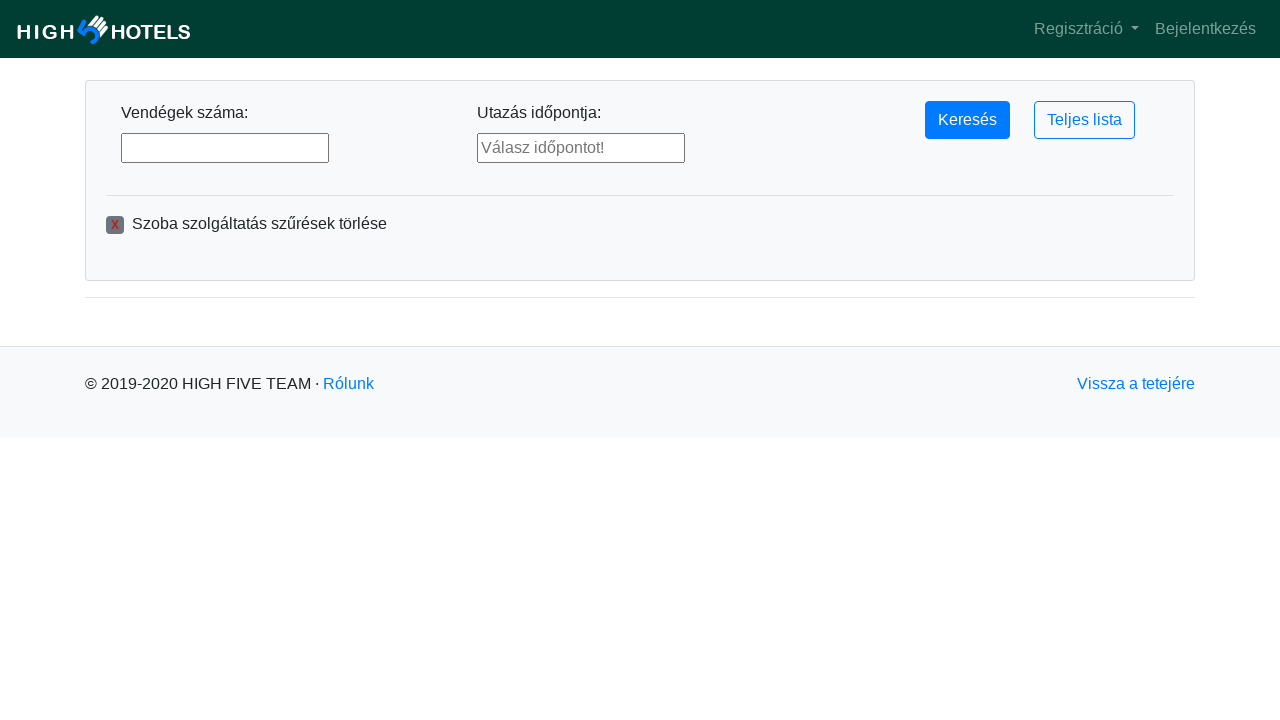

Hotel list loaded and hotels are visible
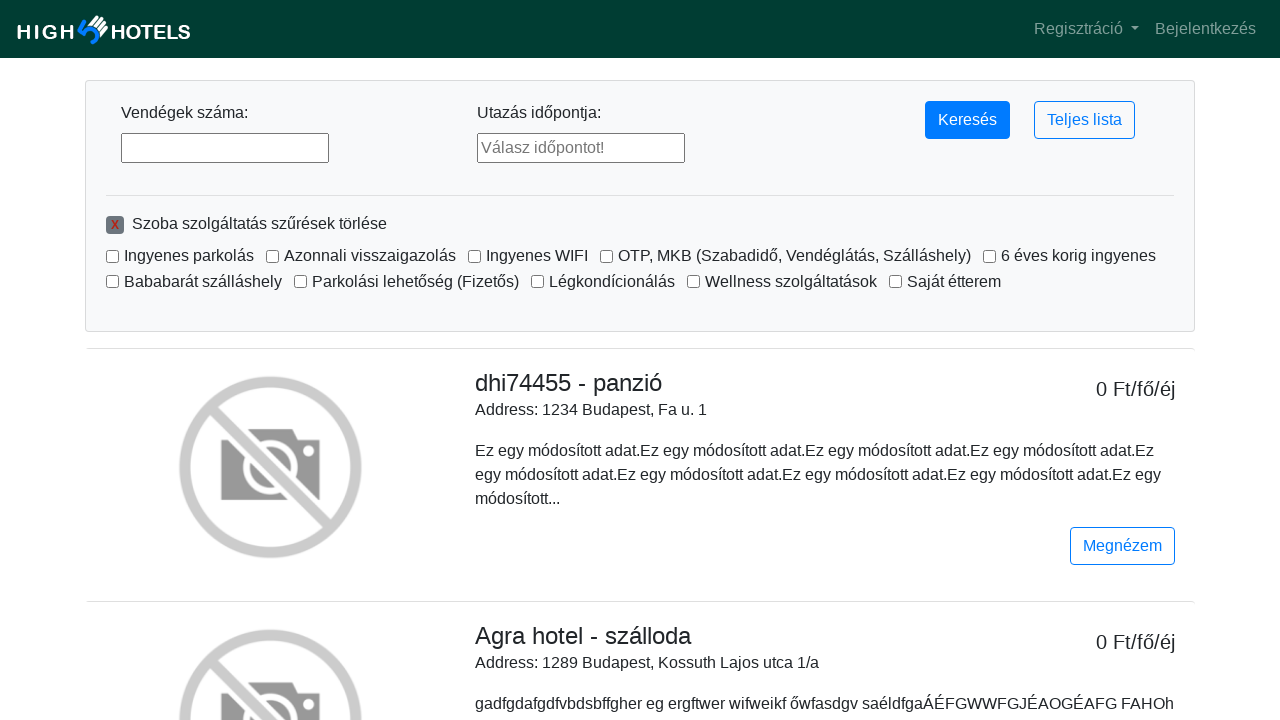

Located hotel elements on page
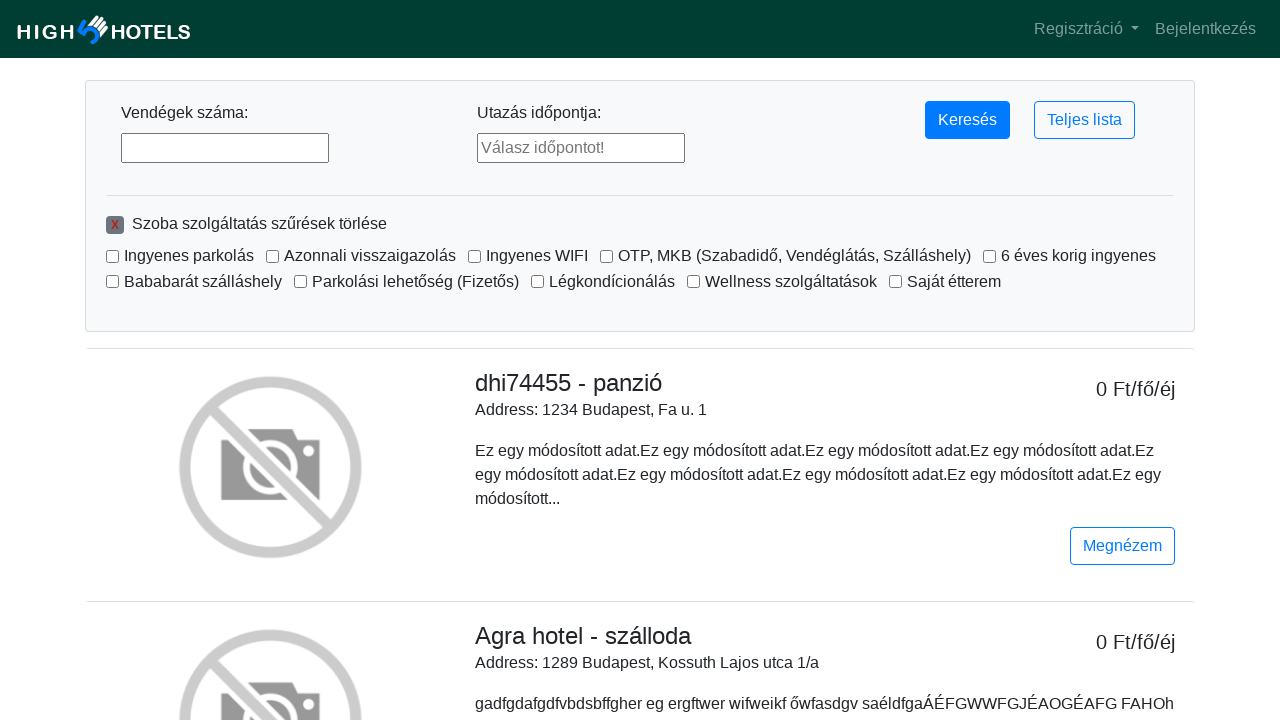

Verified that at least one hotel is displayed
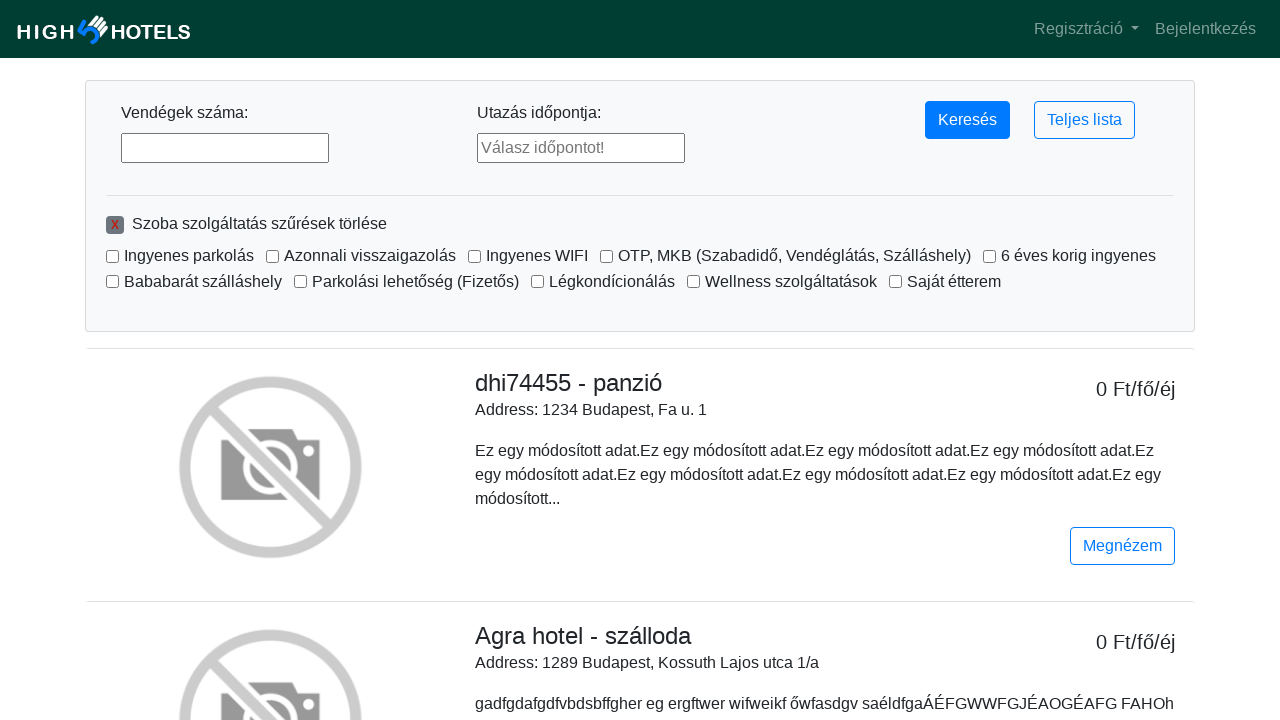

Verified that exactly 10 hotels are displayed
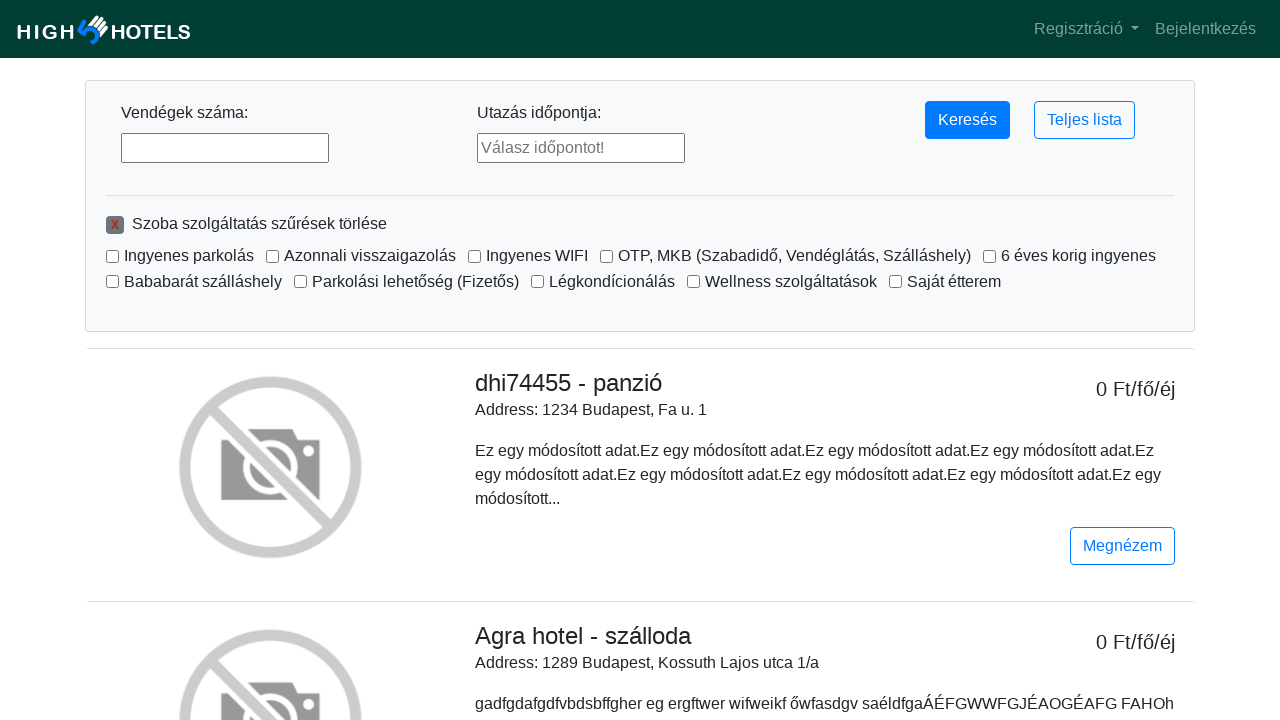

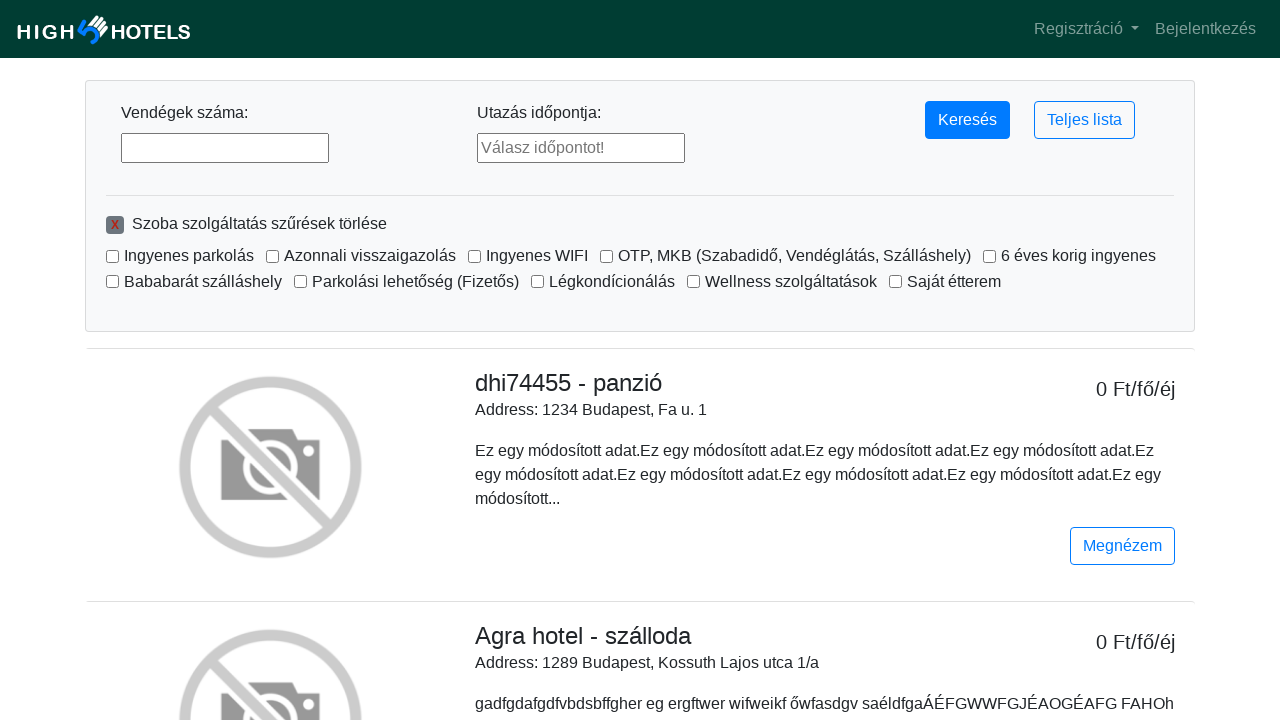